Opens the PayPal India homepage and maximizes the browser window

Starting URL: https://www.paypal.com/in/home

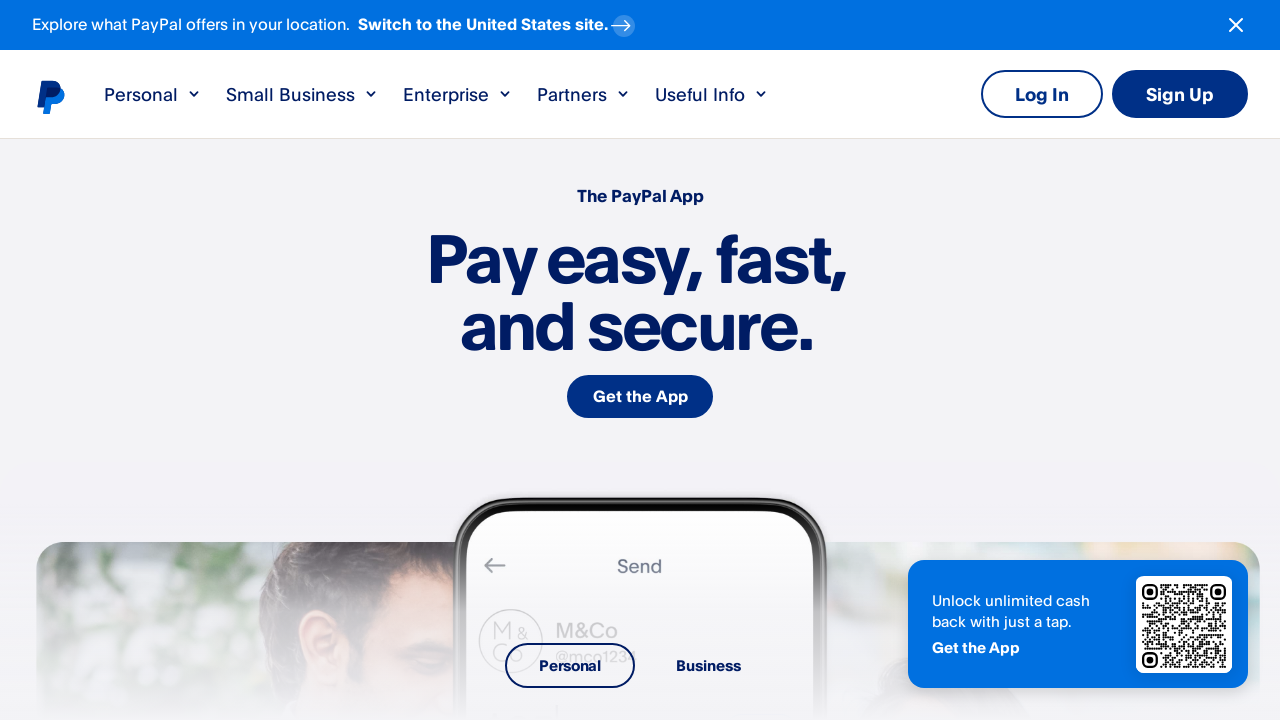

Set viewport size to 1920x1080
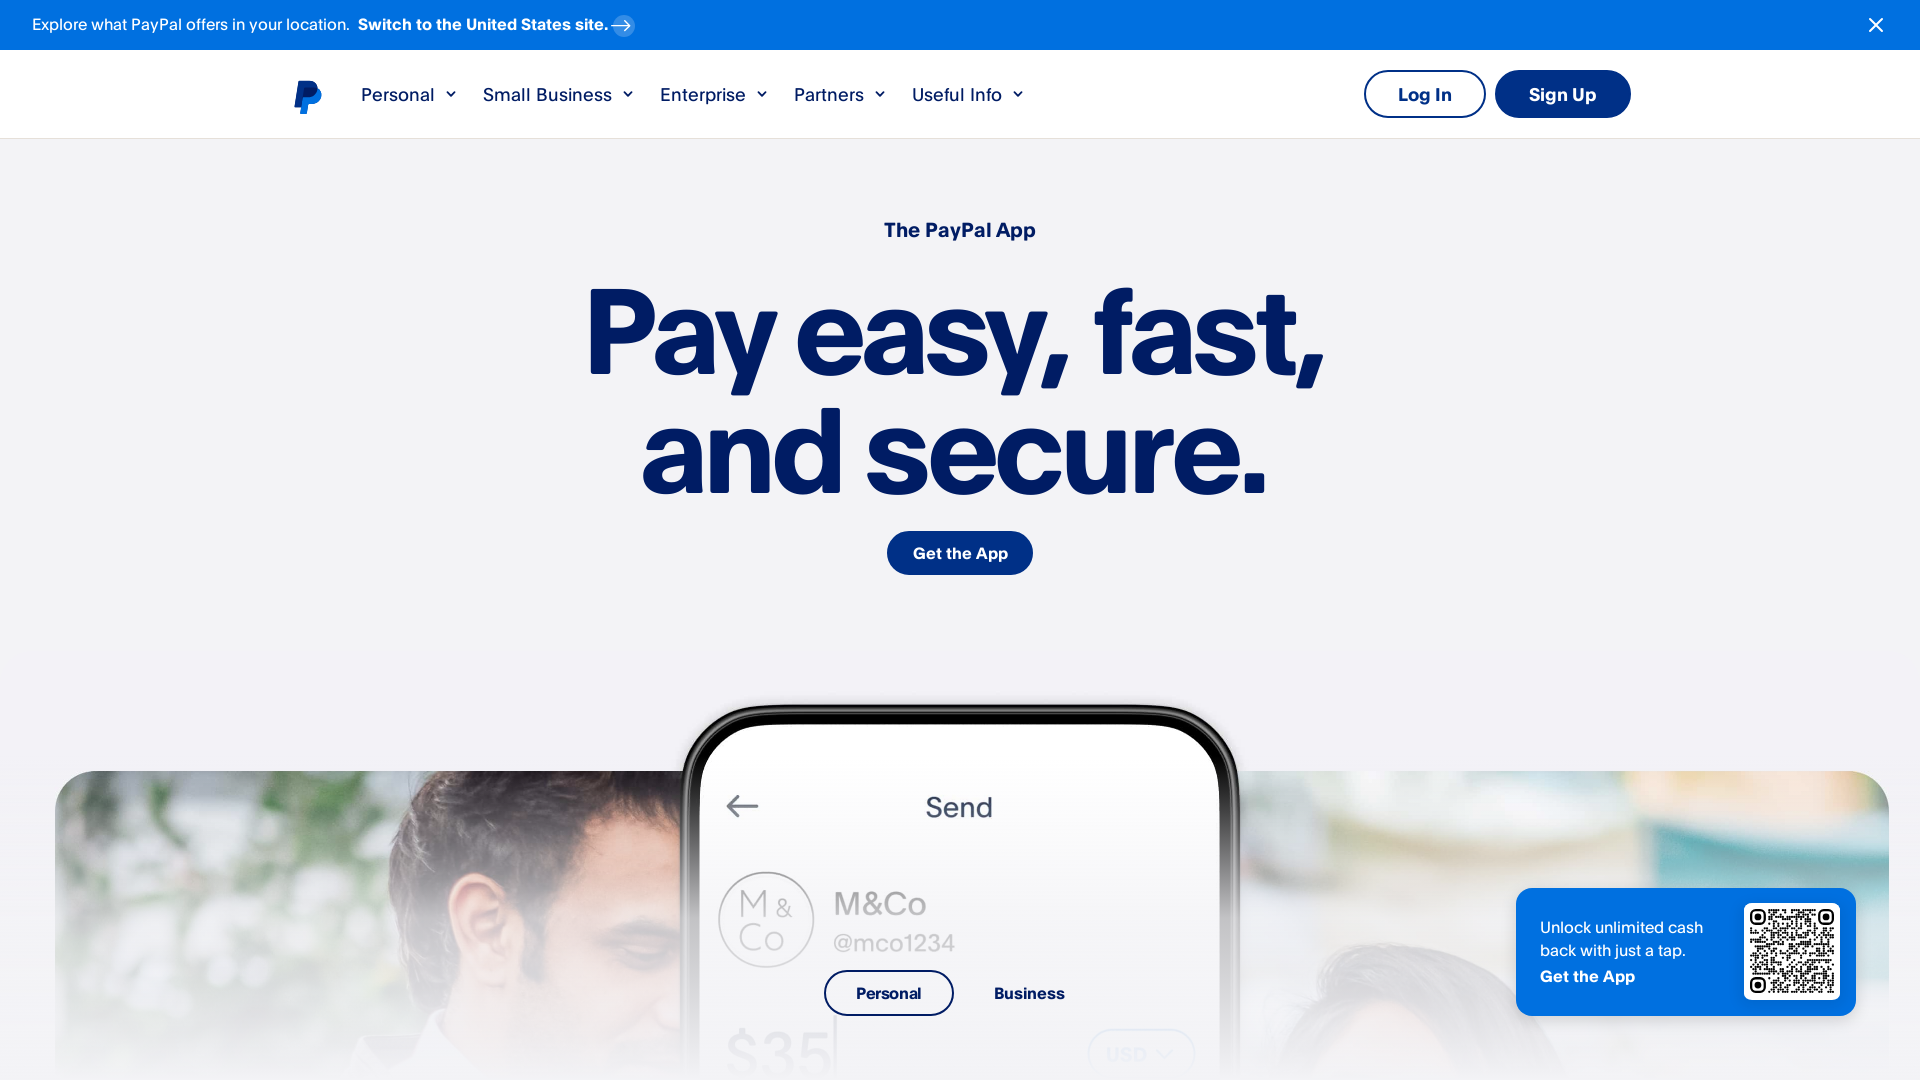

PayPal India homepage fully loaded
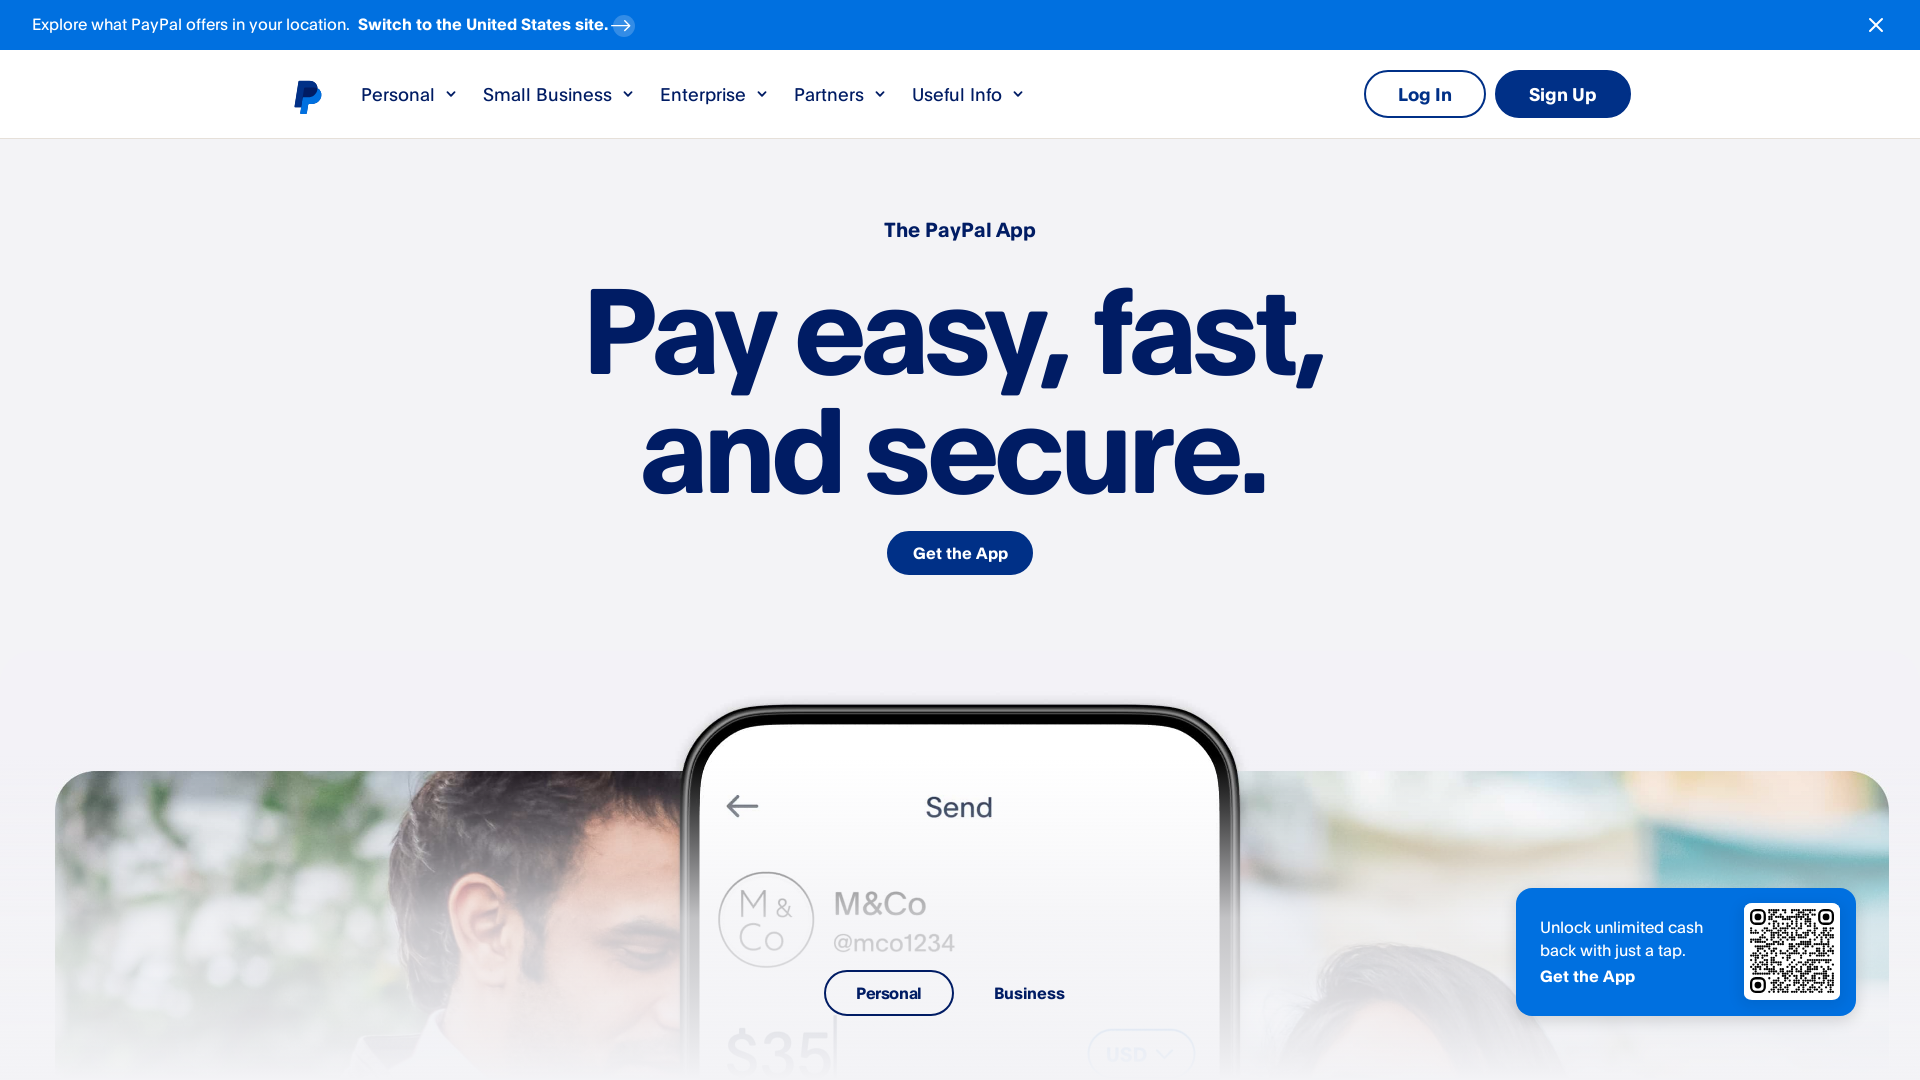

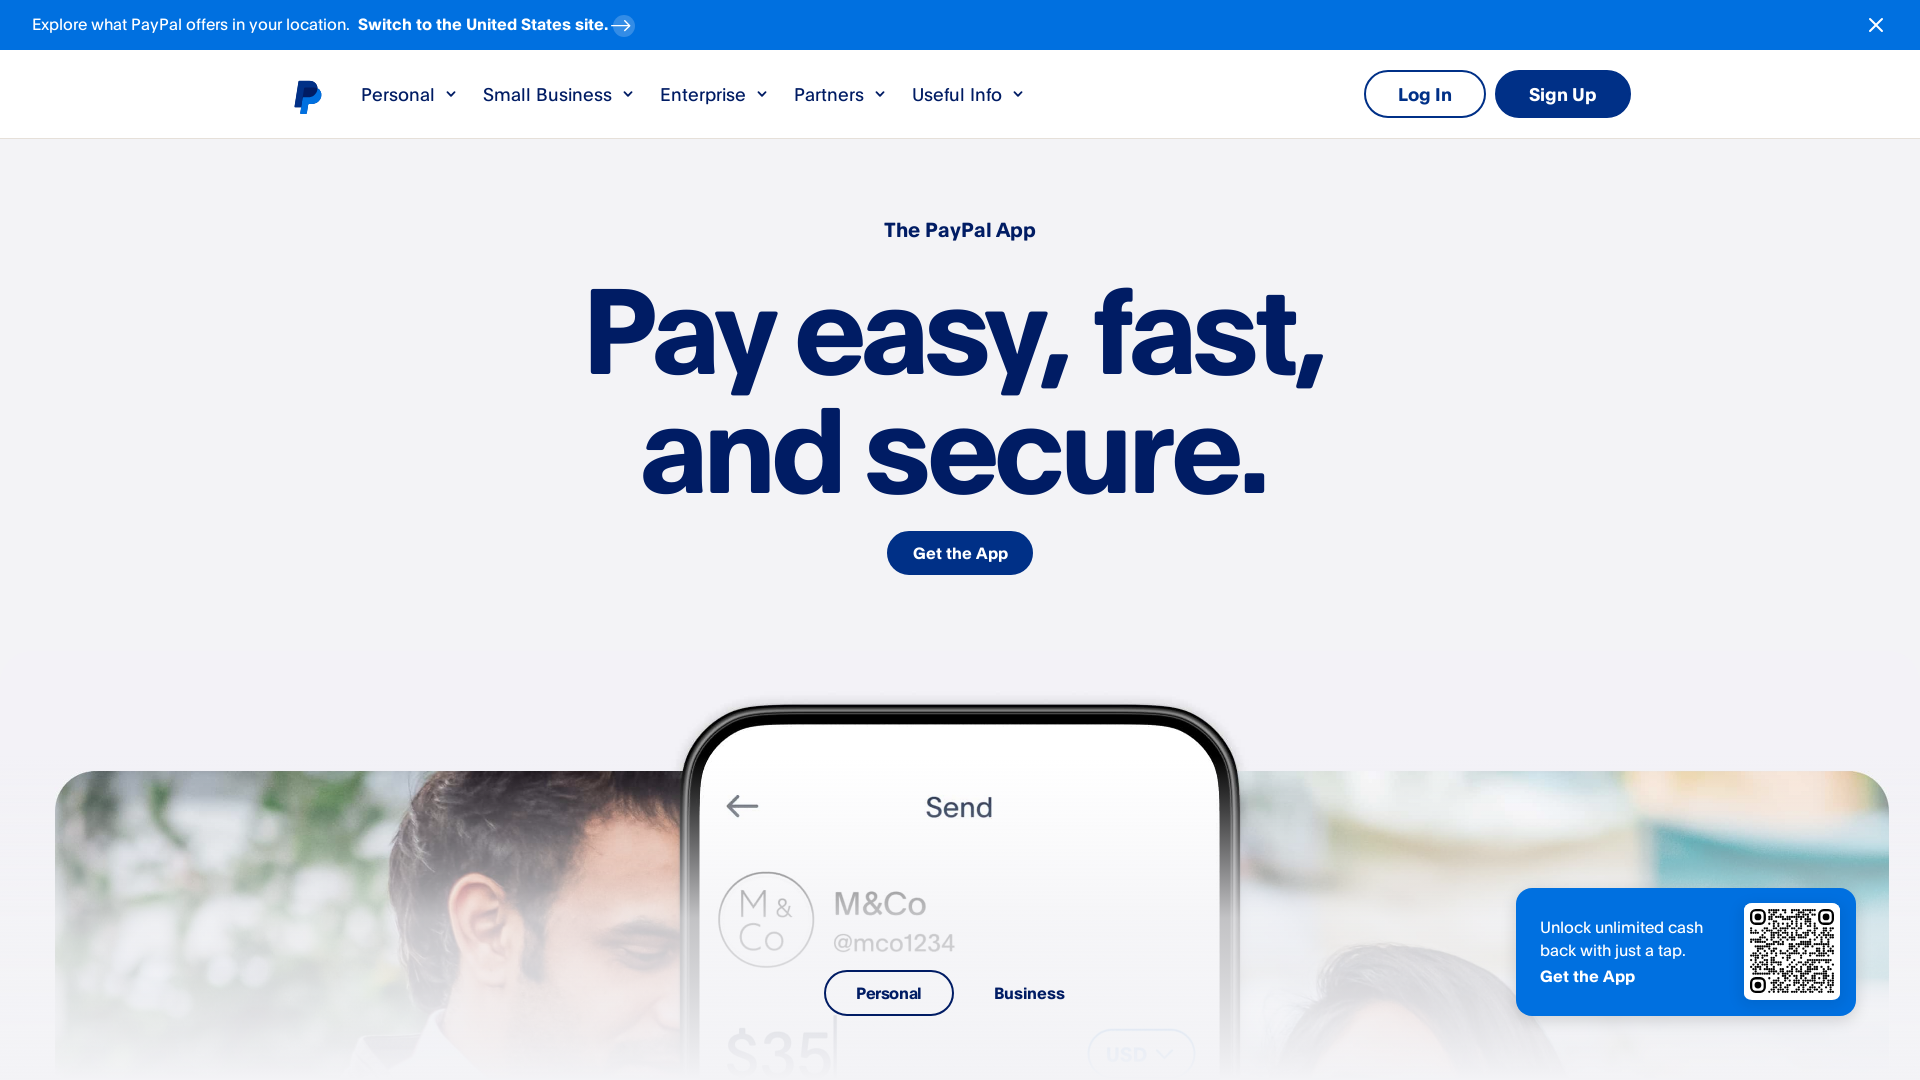